Navigates to the contacts app home page, finds all anchor tags, and clicks on the second-to-last link element on the page.

Starting URL: https://contacts-app.tobbymarshall815.vercel.app/home

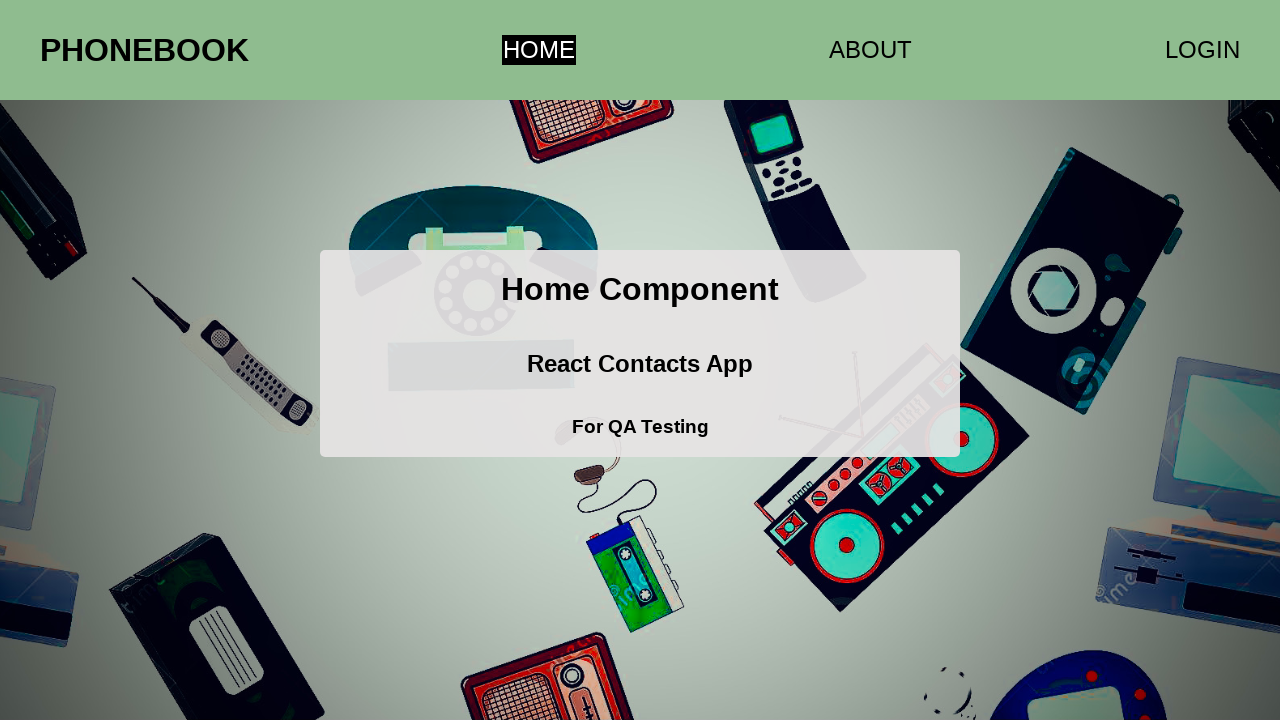

Navigated to contacts app home page
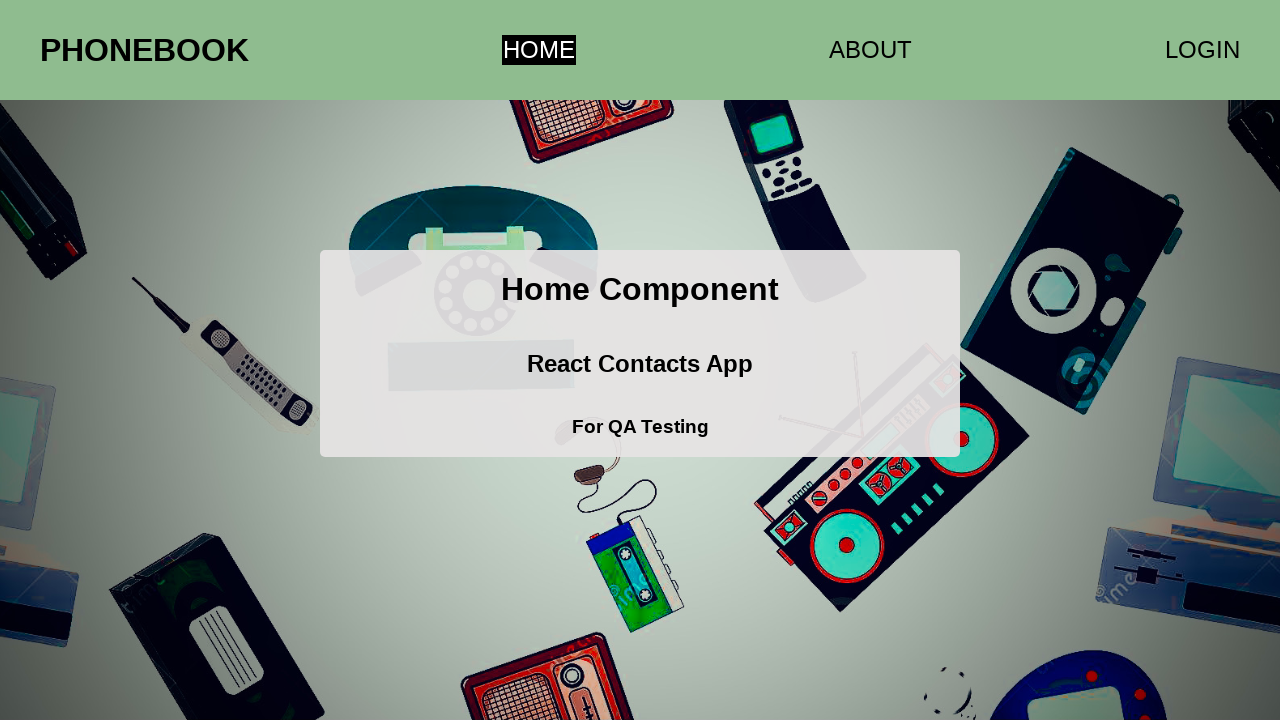

Waited for anchor elements to load
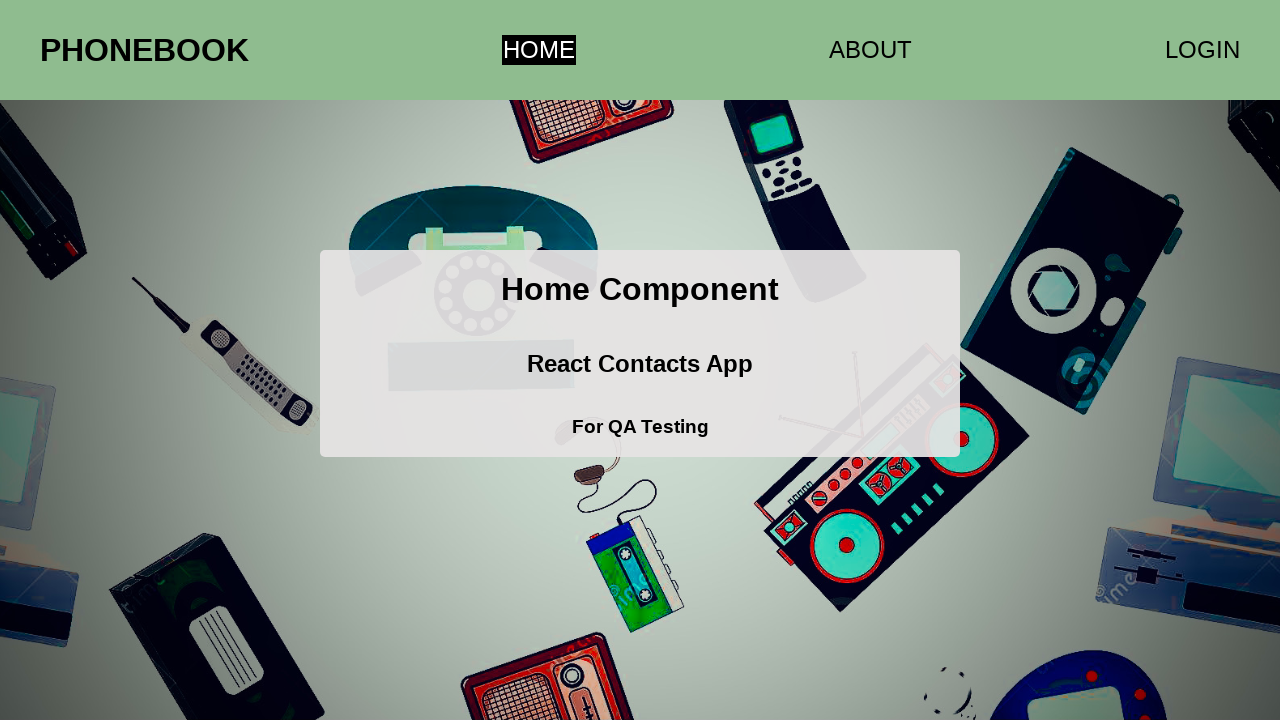

Found 3 anchor tag(s) on the page
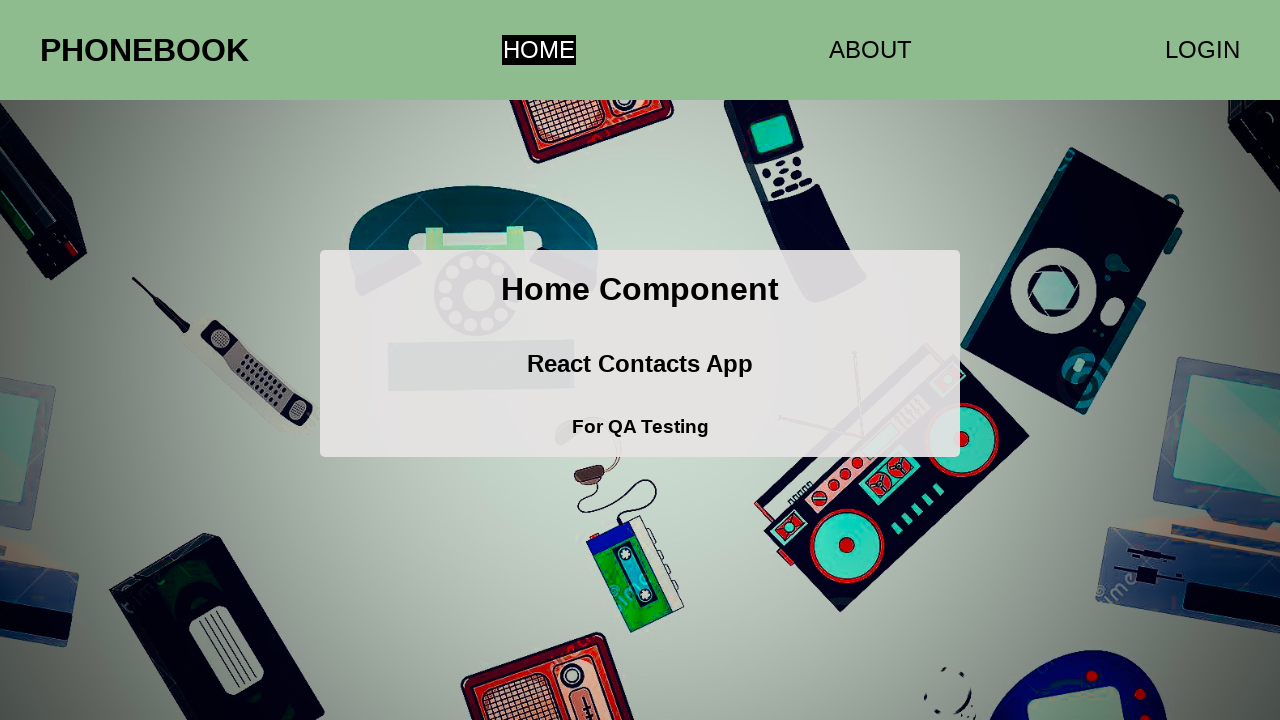

Clicked the second-to-last anchor link (index 1) at (870, 50) on a >> nth=1
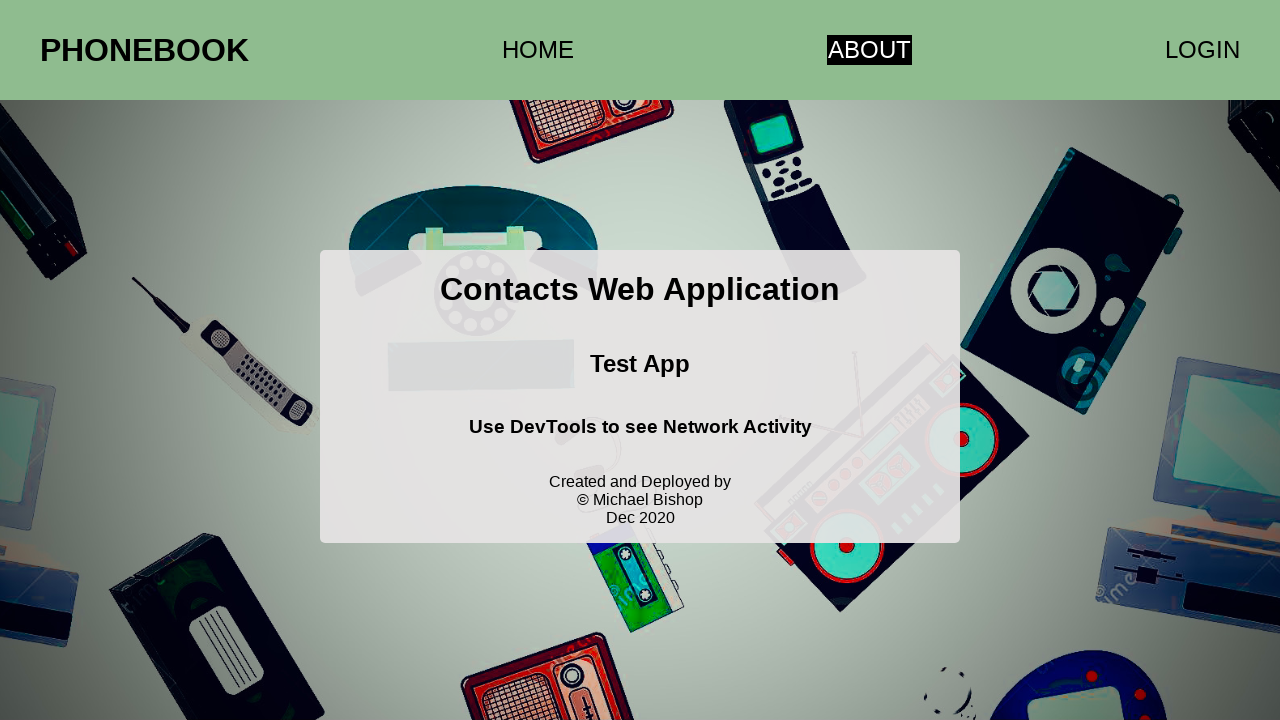

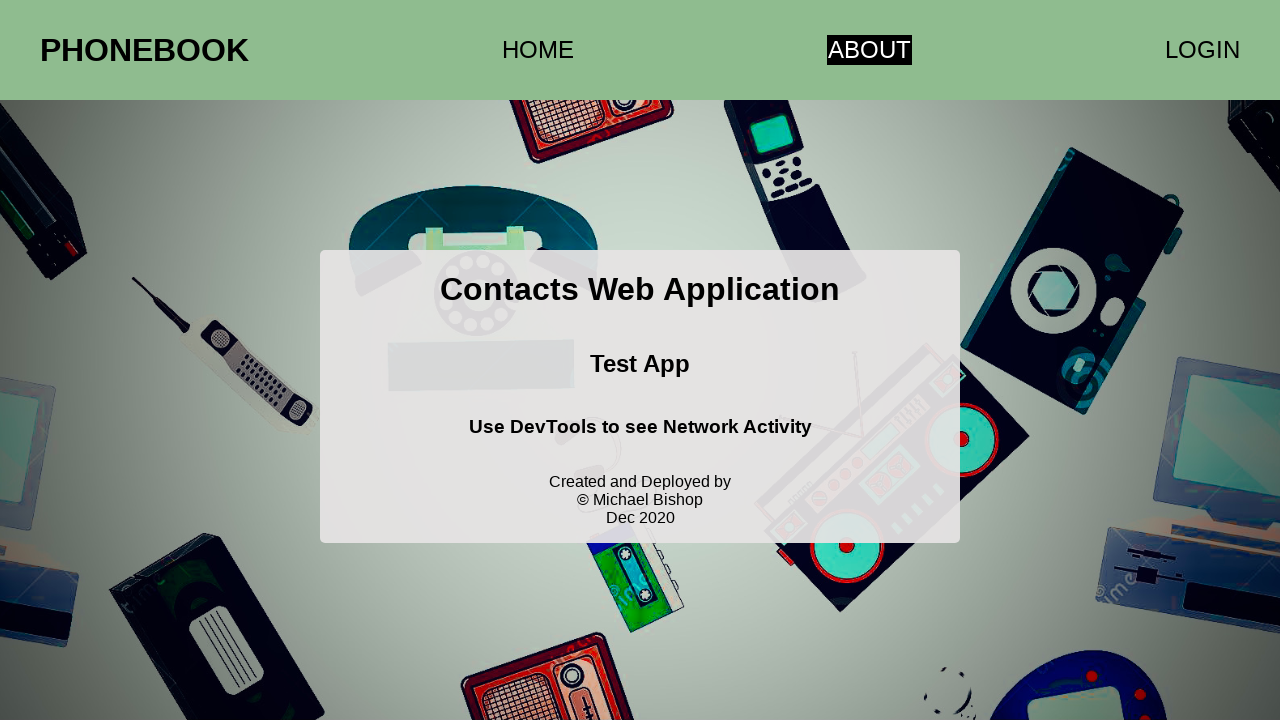